Tests page reload behavior on a dynamic table practice page by reloading the page 5 times with a short wait between each reload.

Starting URL: https://practice.expandtesting.com/dynamic-table

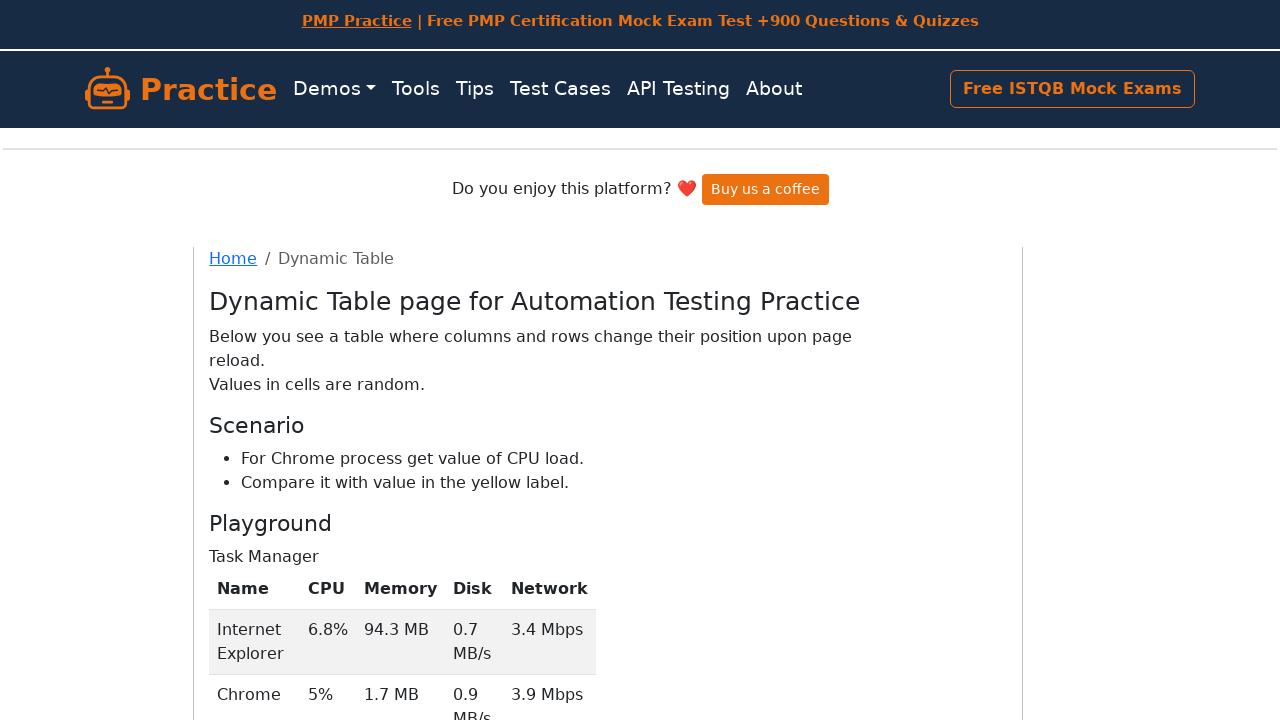

Reloaded page (iteration 1 of 5)
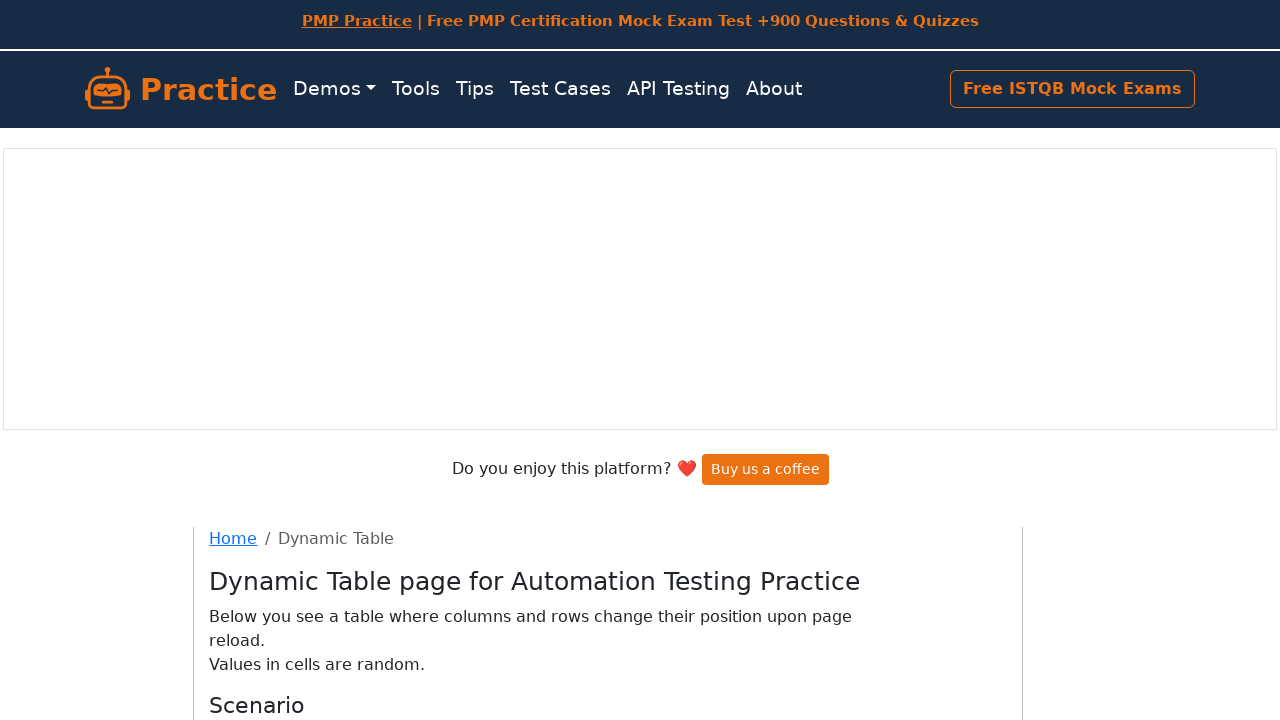

Dynamic table loaded and visible after page reload
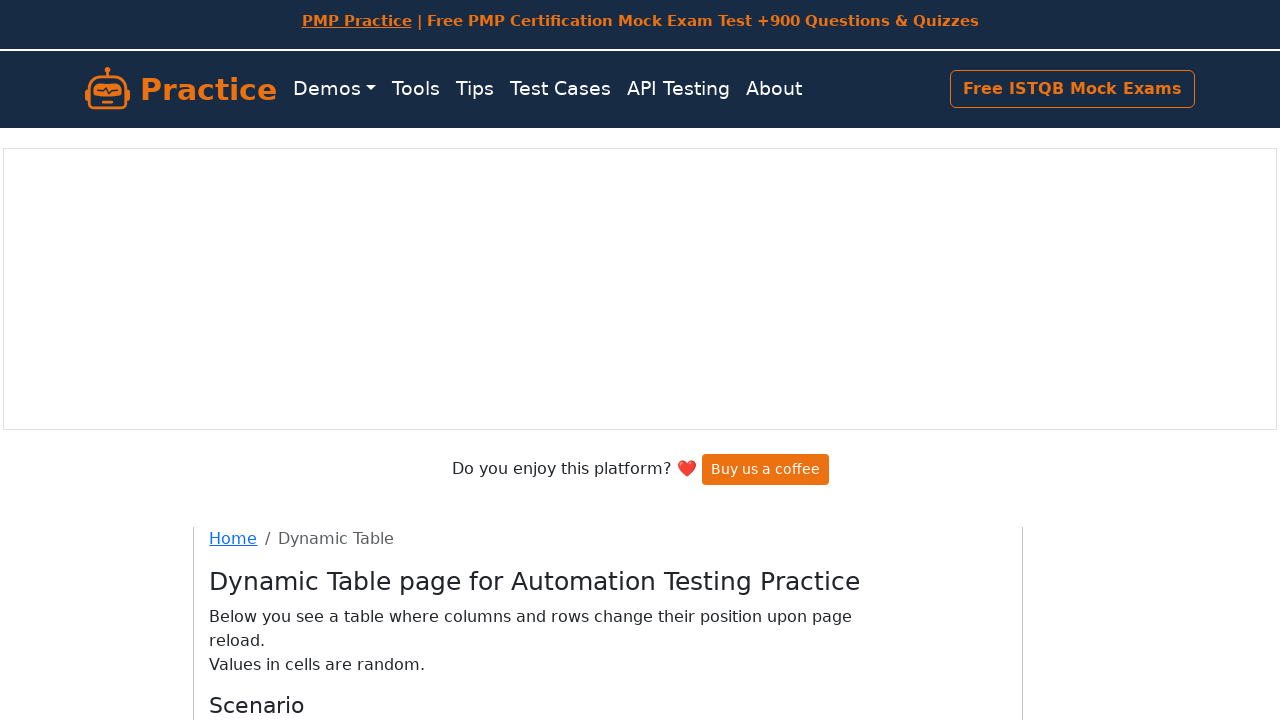

Reloaded page (iteration 2 of 5)
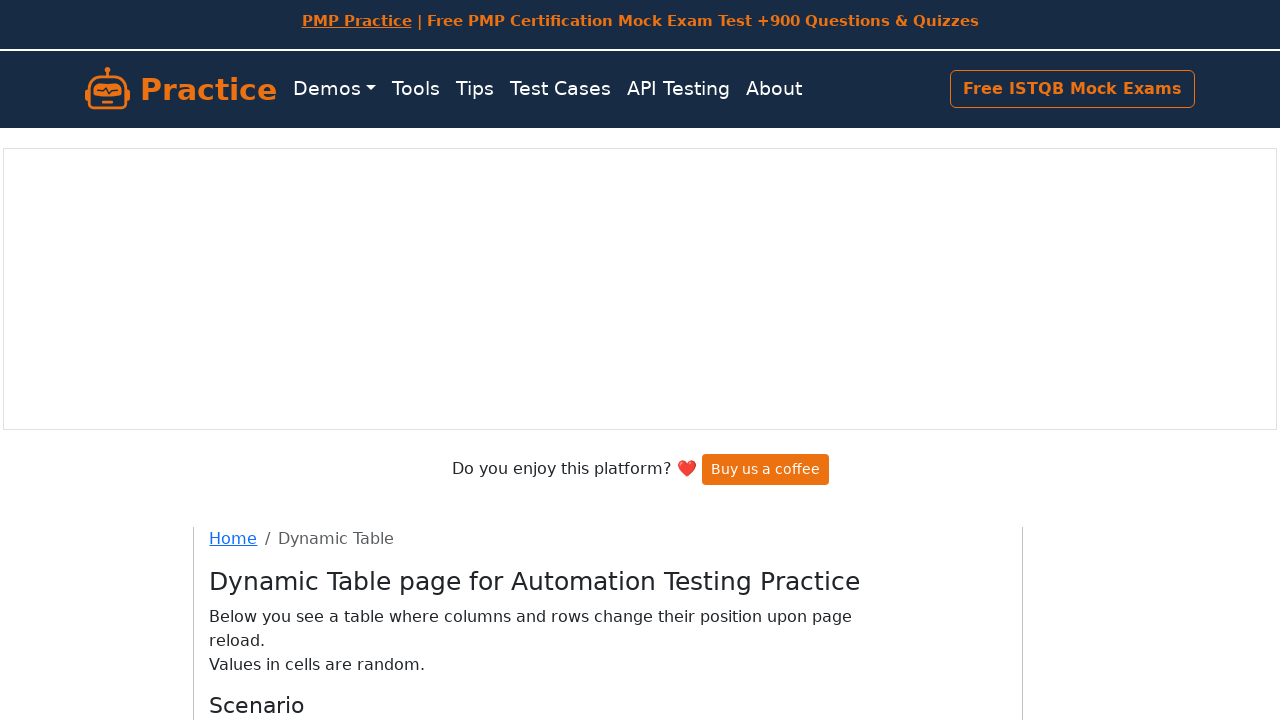

Dynamic table loaded and visible after page reload
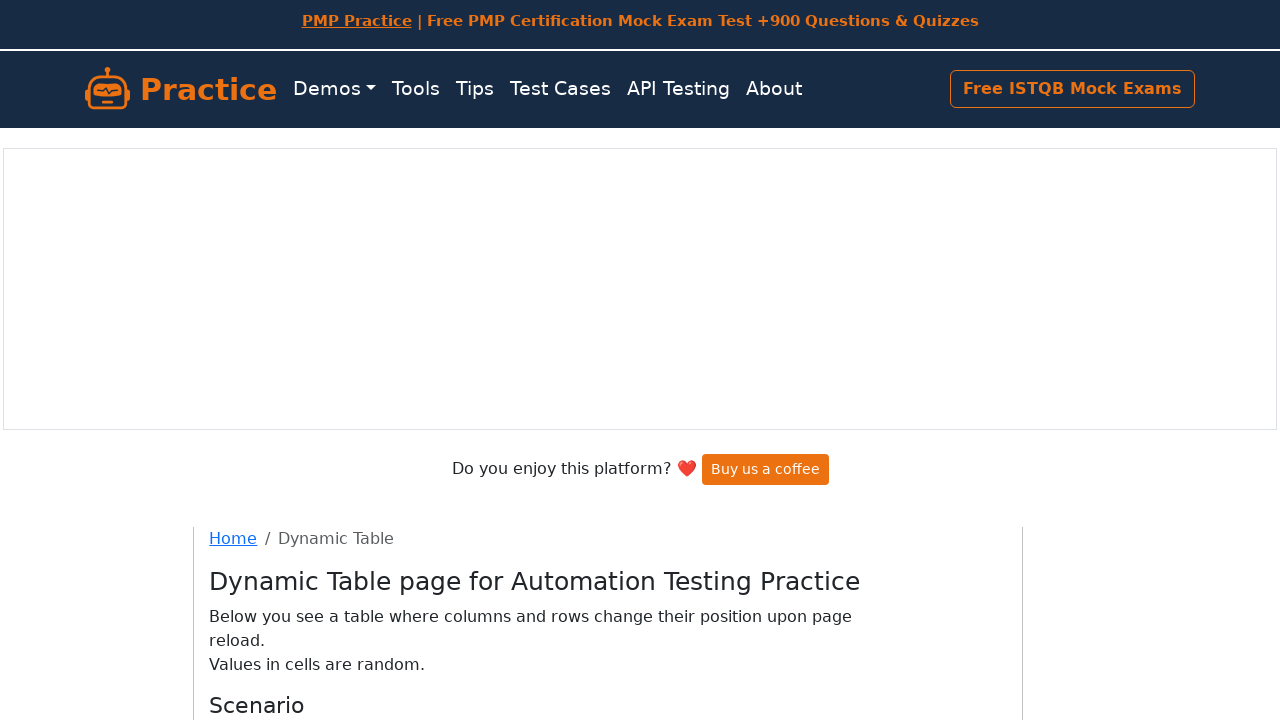

Reloaded page (iteration 3 of 5)
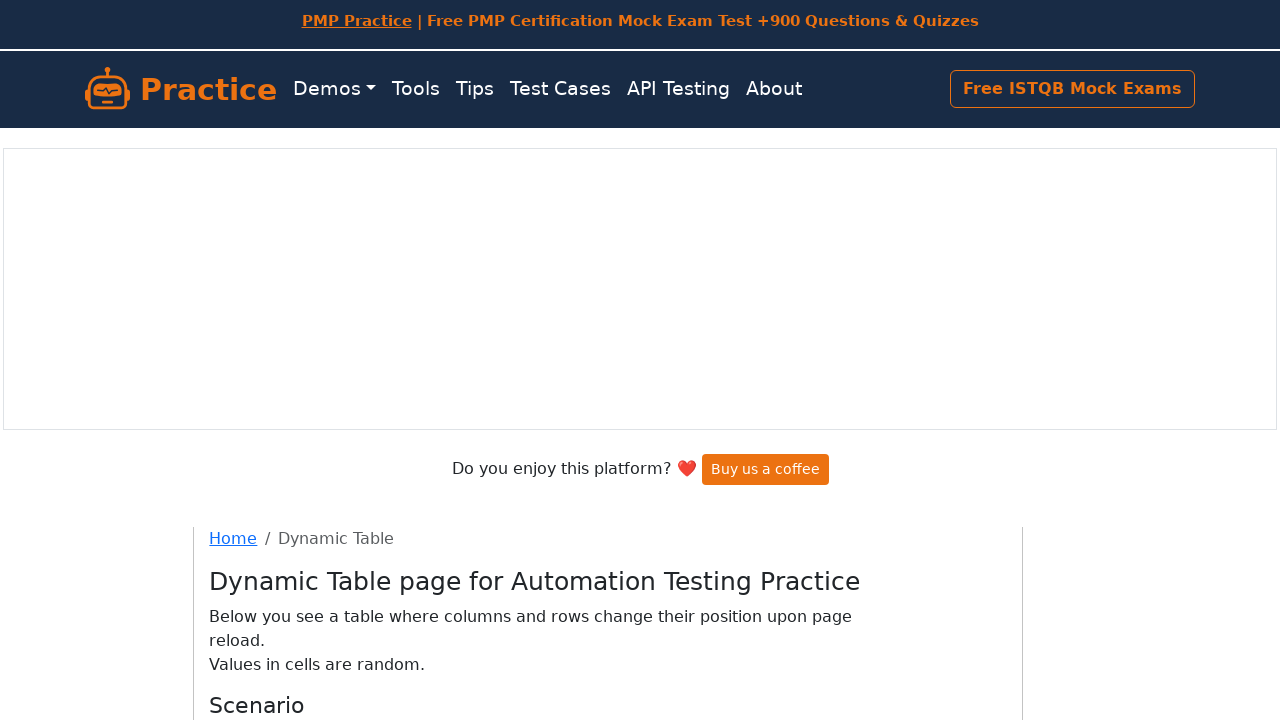

Dynamic table loaded and visible after page reload
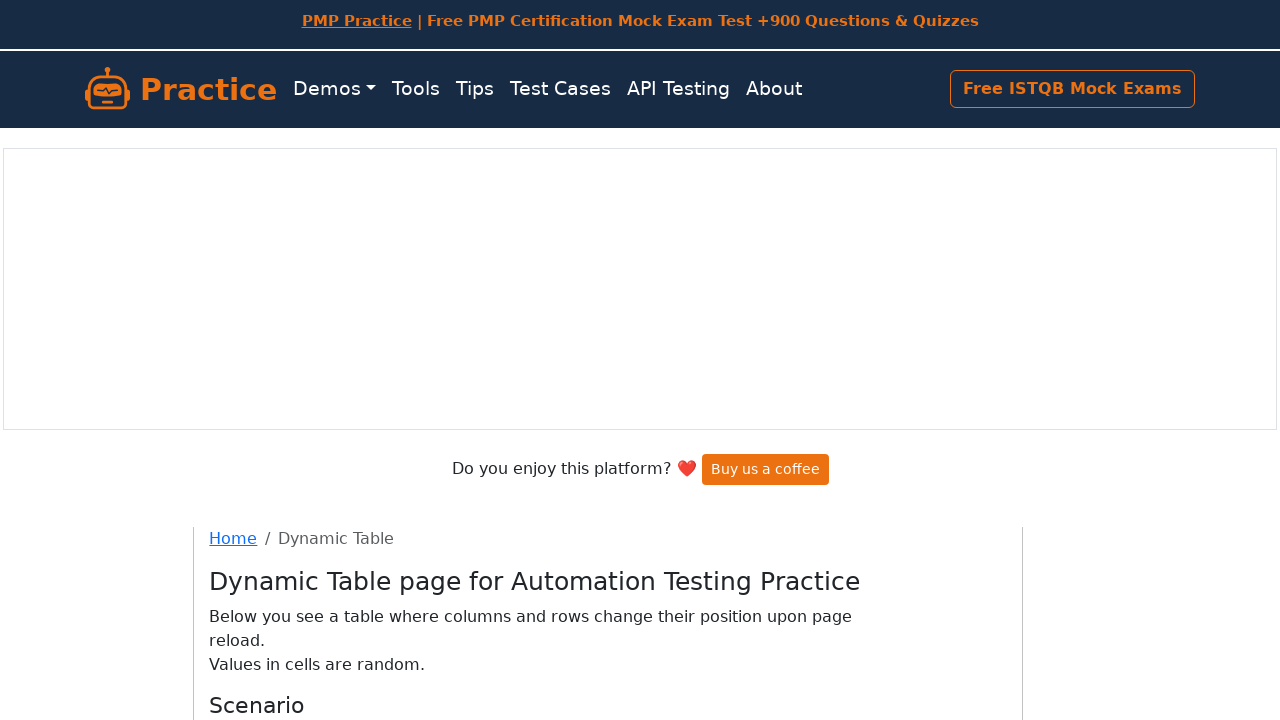

Reloaded page (iteration 4 of 5)
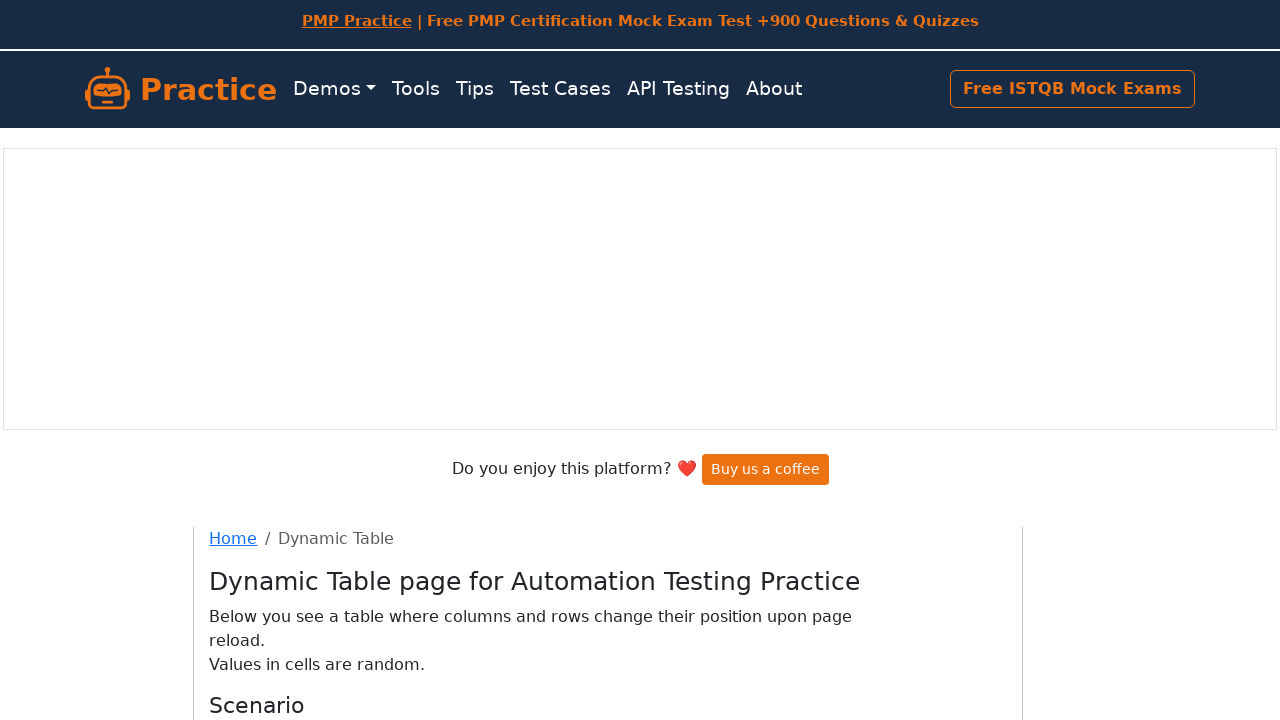

Dynamic table loaded and visible after page reload
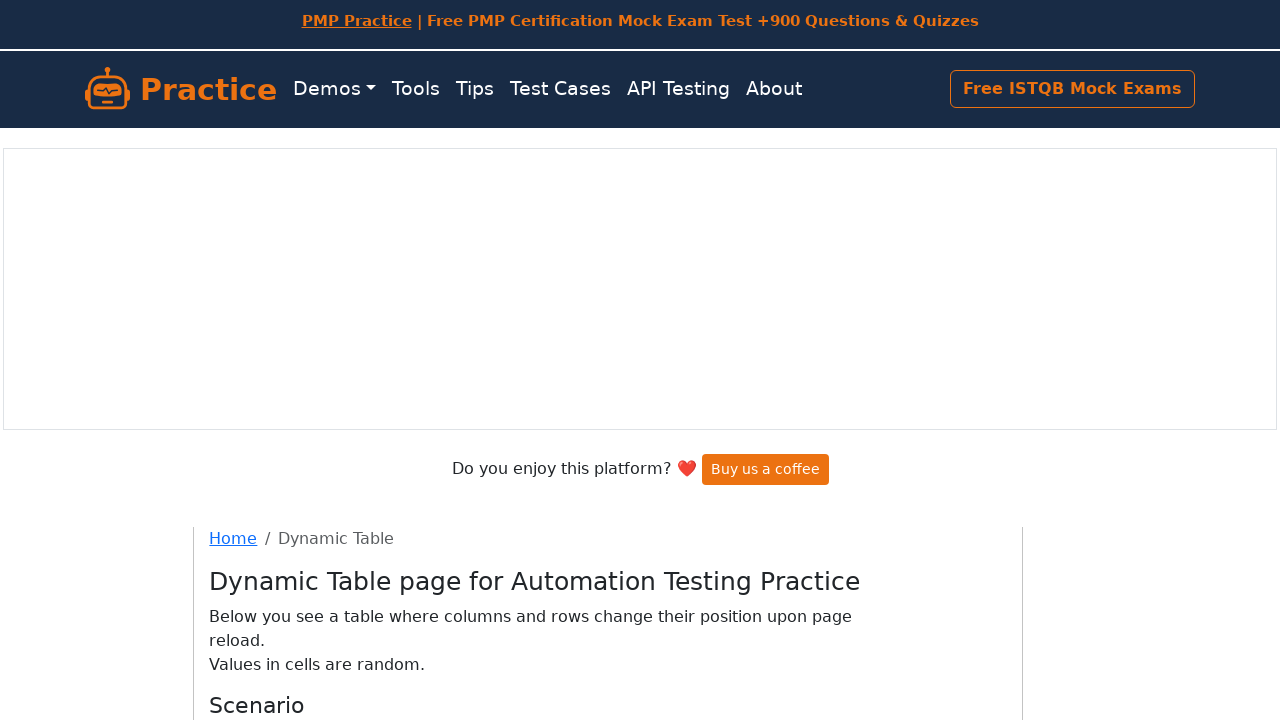

Reloaded page (iteration 5 of 5)
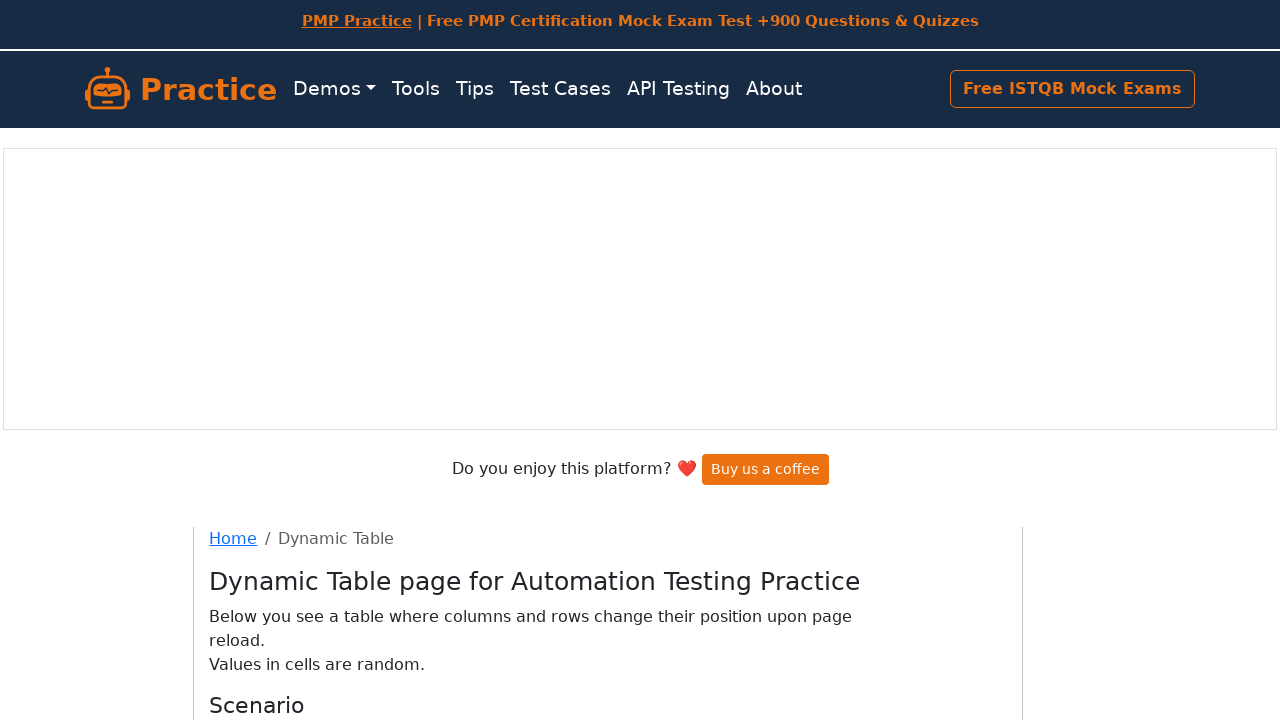

Dynamic table loaded and visible after page reload
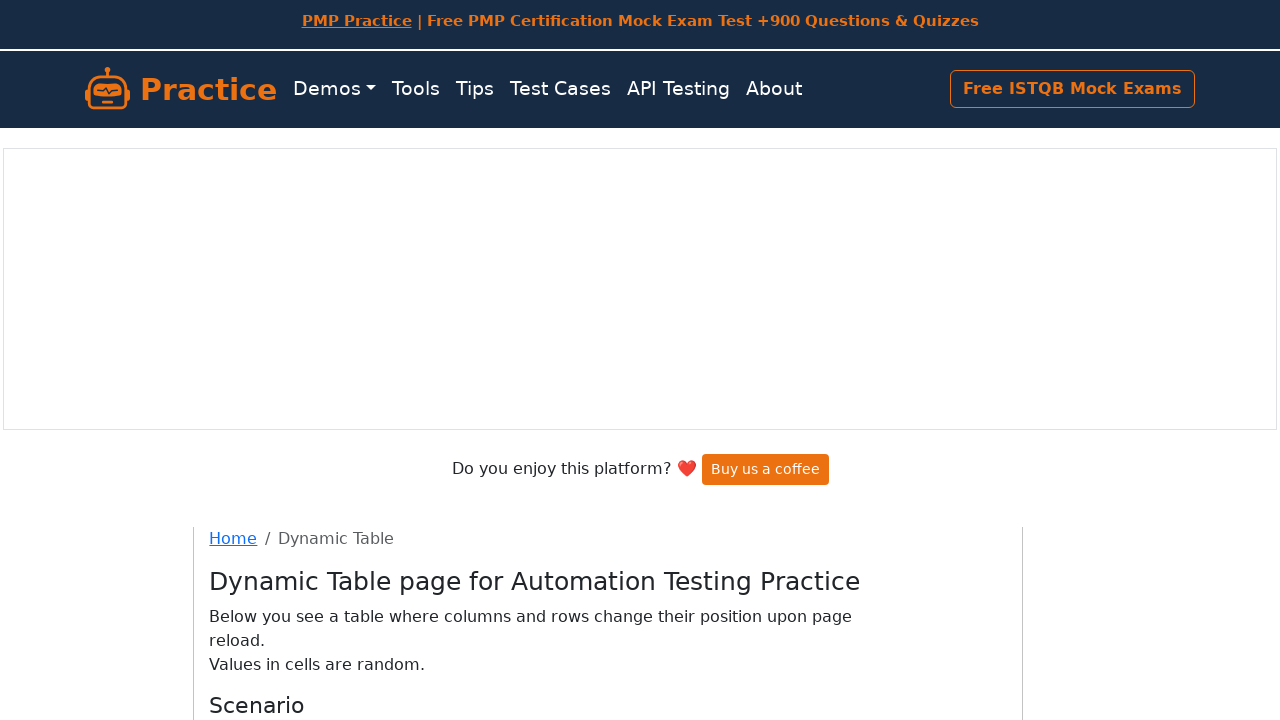

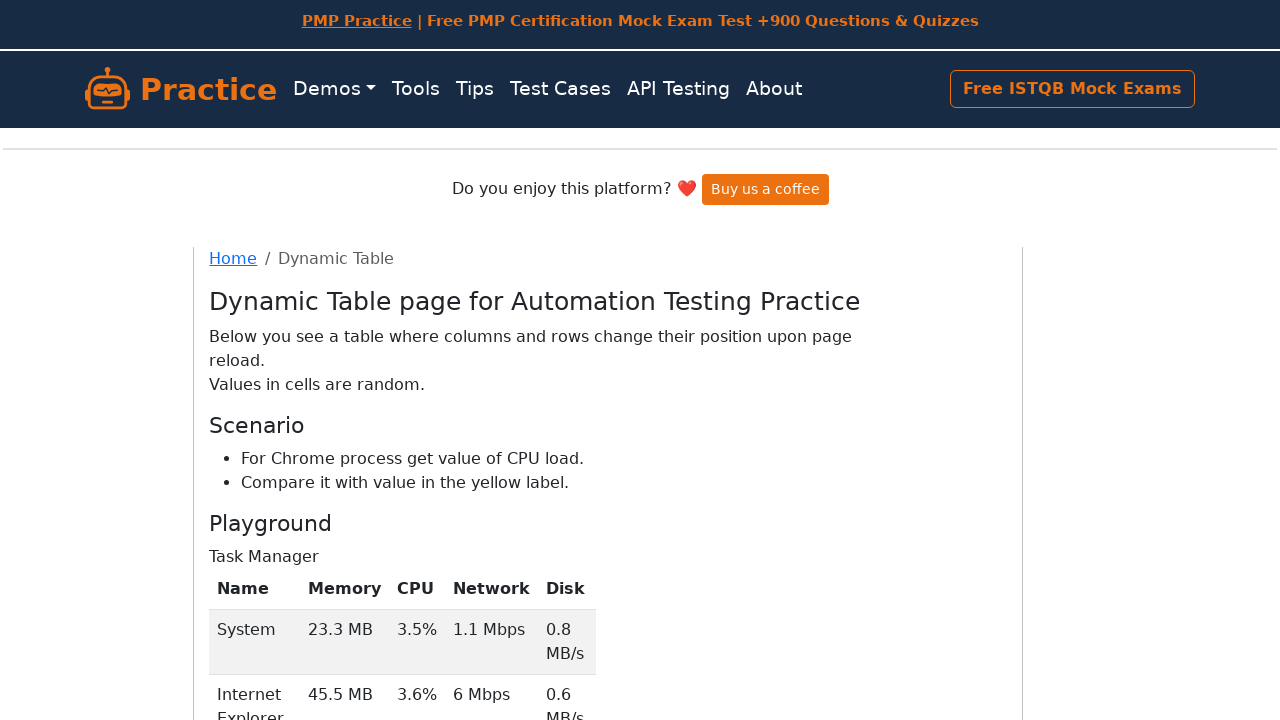